Tests clearing the complete state of all items by checking and unchecking the toggle-all checkbox

Starting URL: https://demo.playwright.dev/todomvc

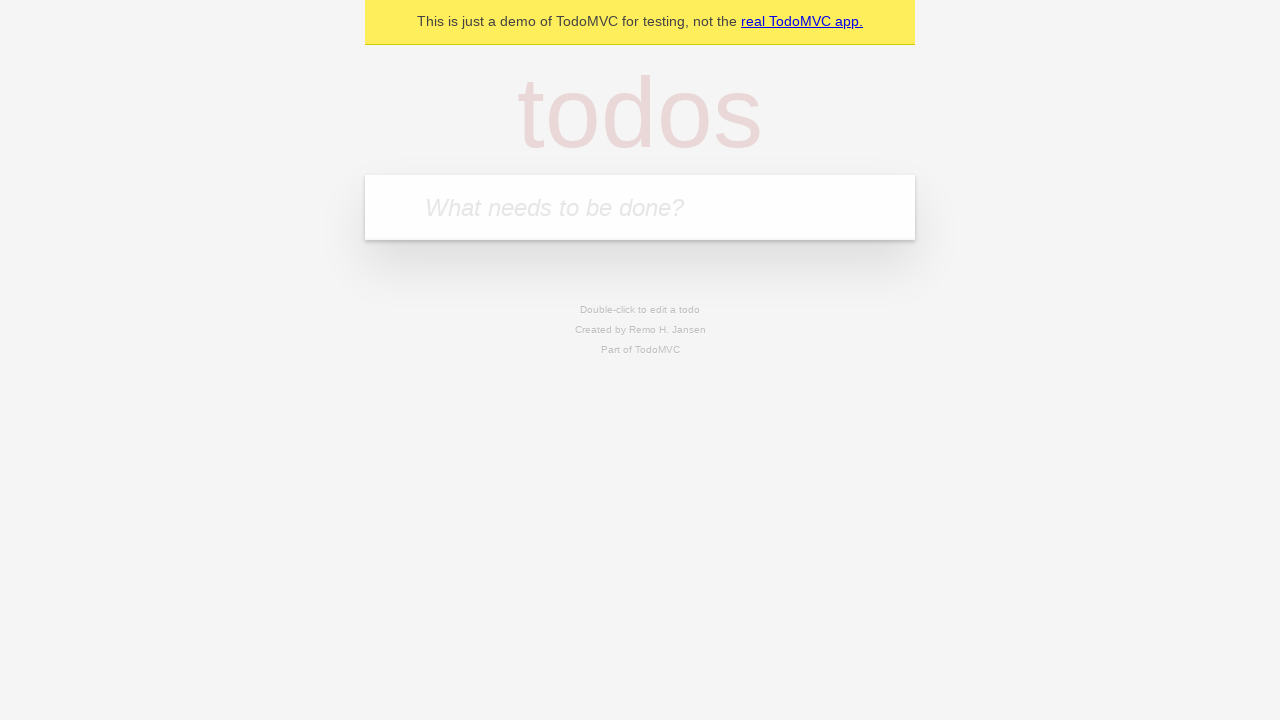

Filled todo input with 'buy some cheese' on internal:attr=[placeholder="What needs to be done?"i]
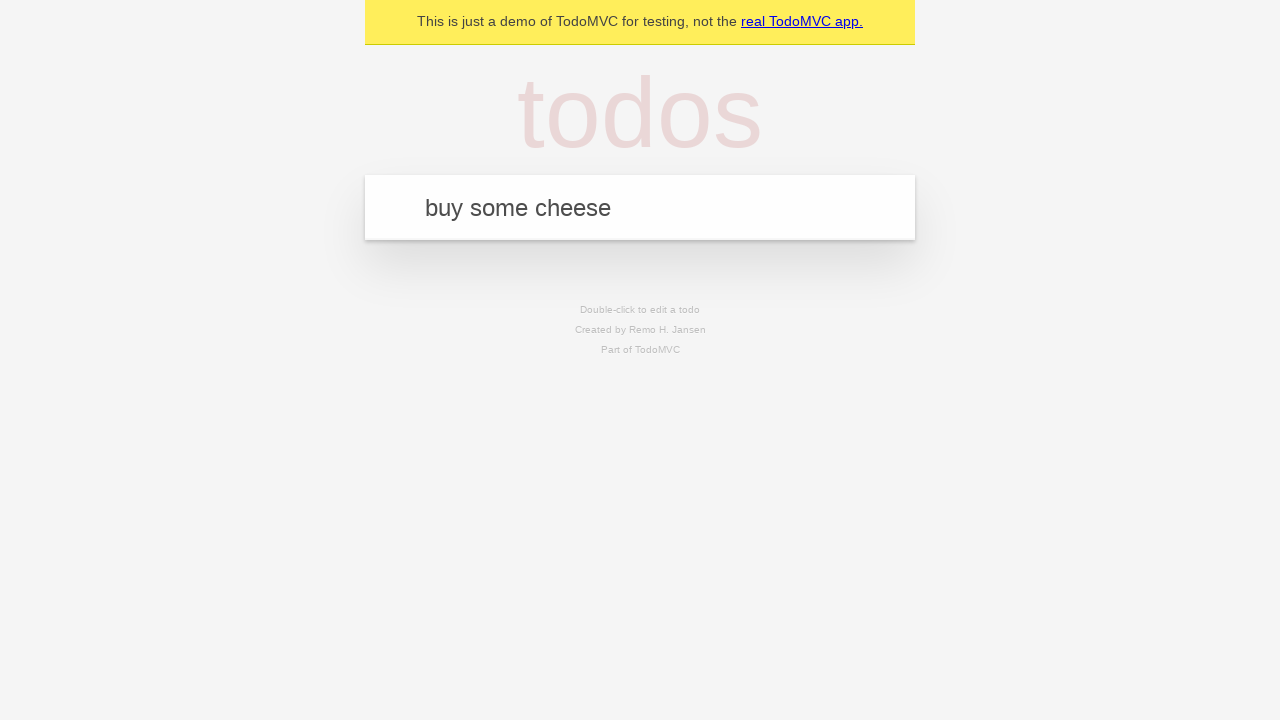

Pressed Enter to create first todo item on internal:attr=[placeholder="What needs to be done?"i]
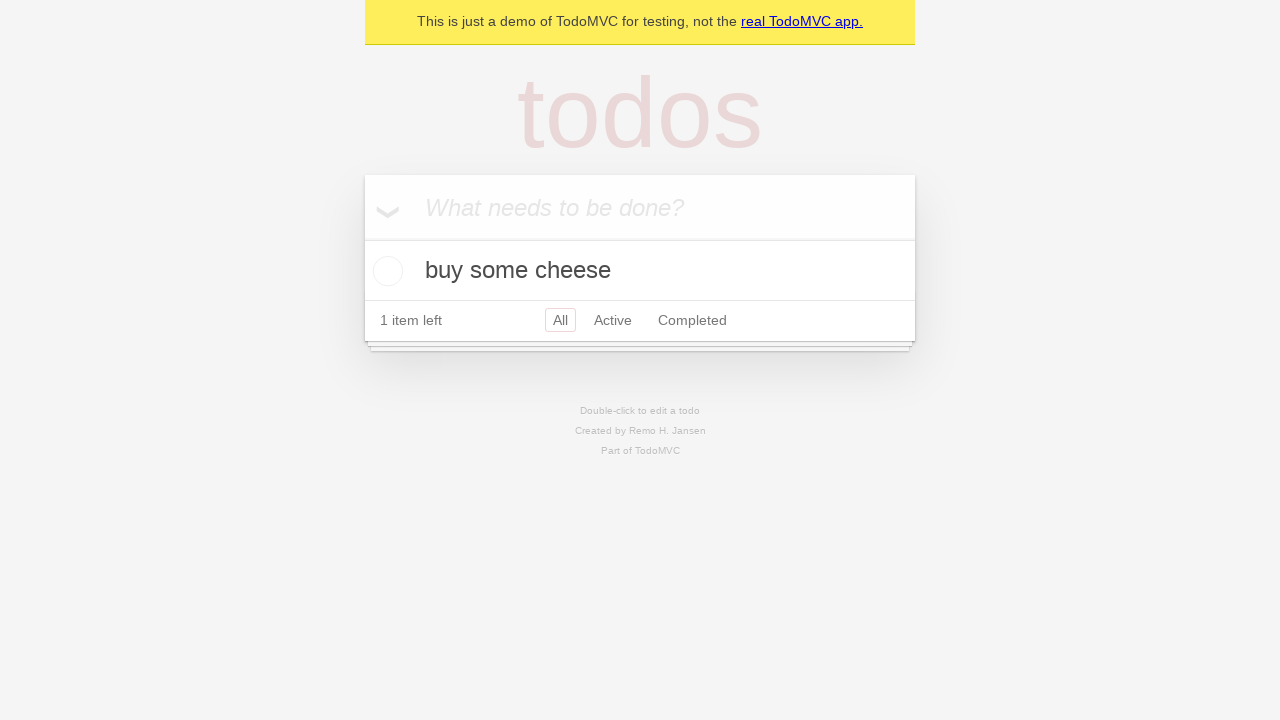

Filled todo input with 'feed the cat' on internal:attr=[placeholder="What needs to be done?"i]
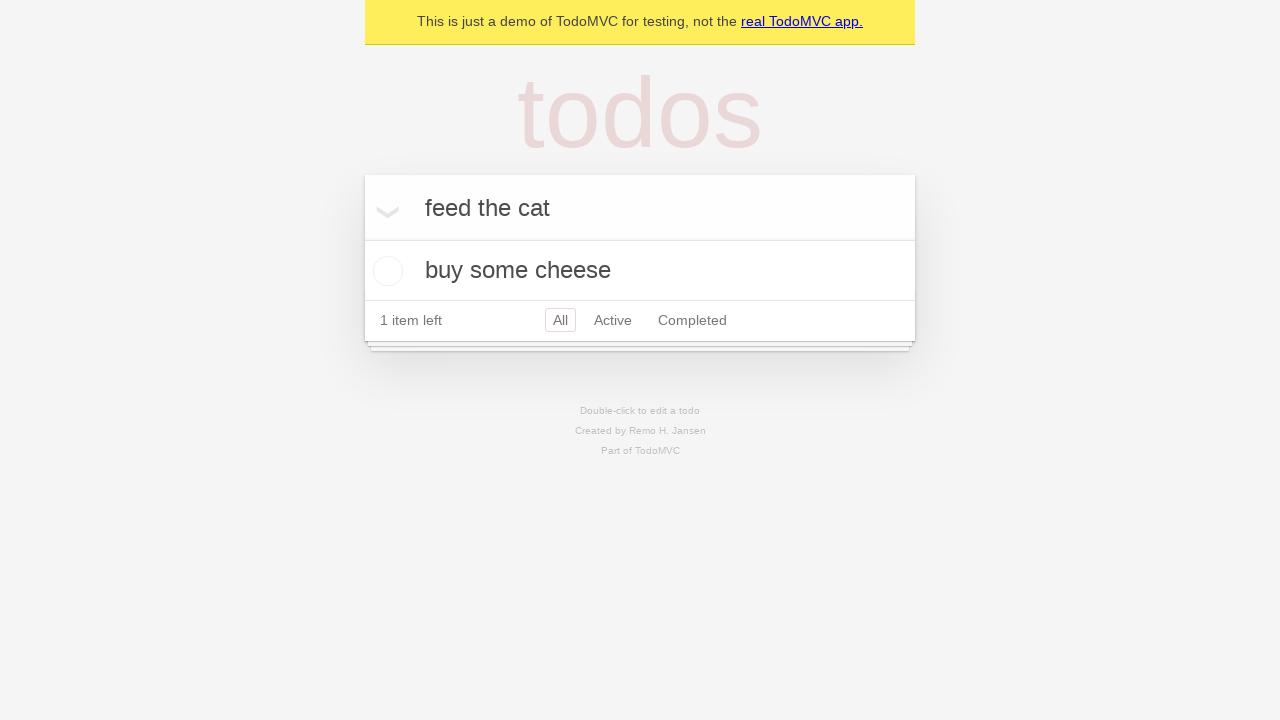

Pressed Enter to create second todo item on internal:attr=[placeholder="What needs to be done?"i]
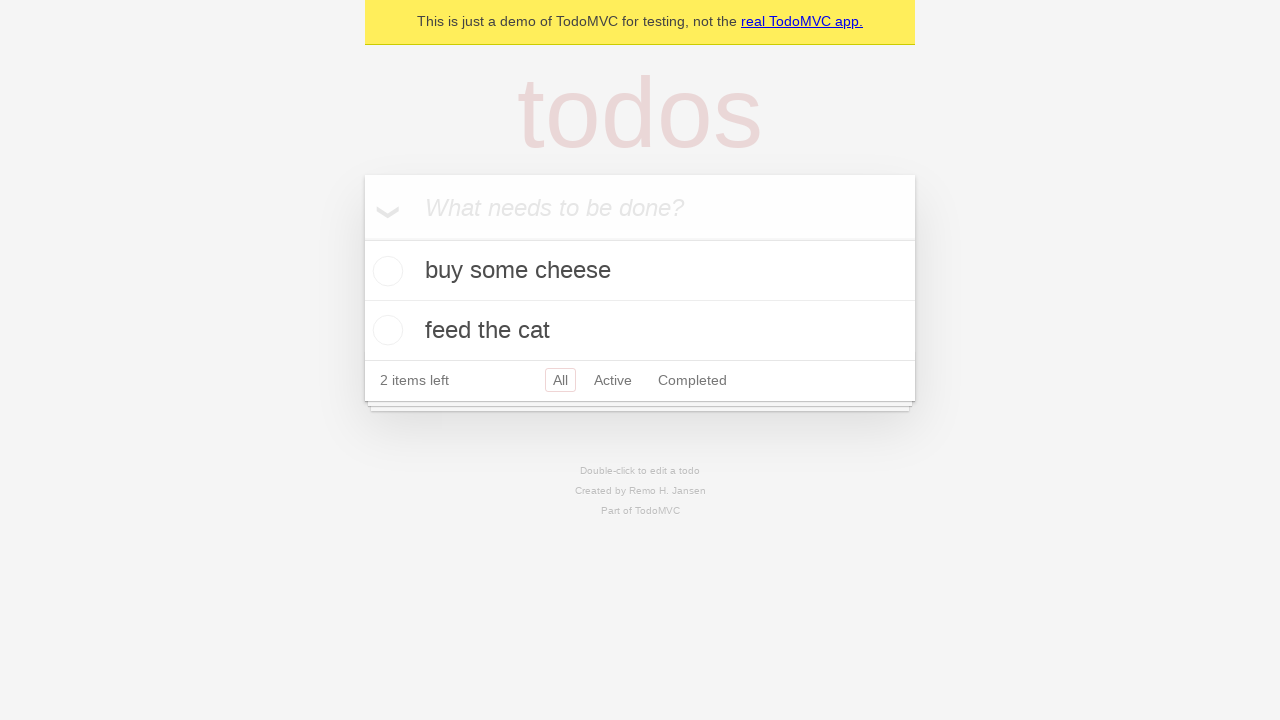

Filled todo input with 'book a doctors appointment' on internal:attr=[placeholder="What needs to be done?"i]
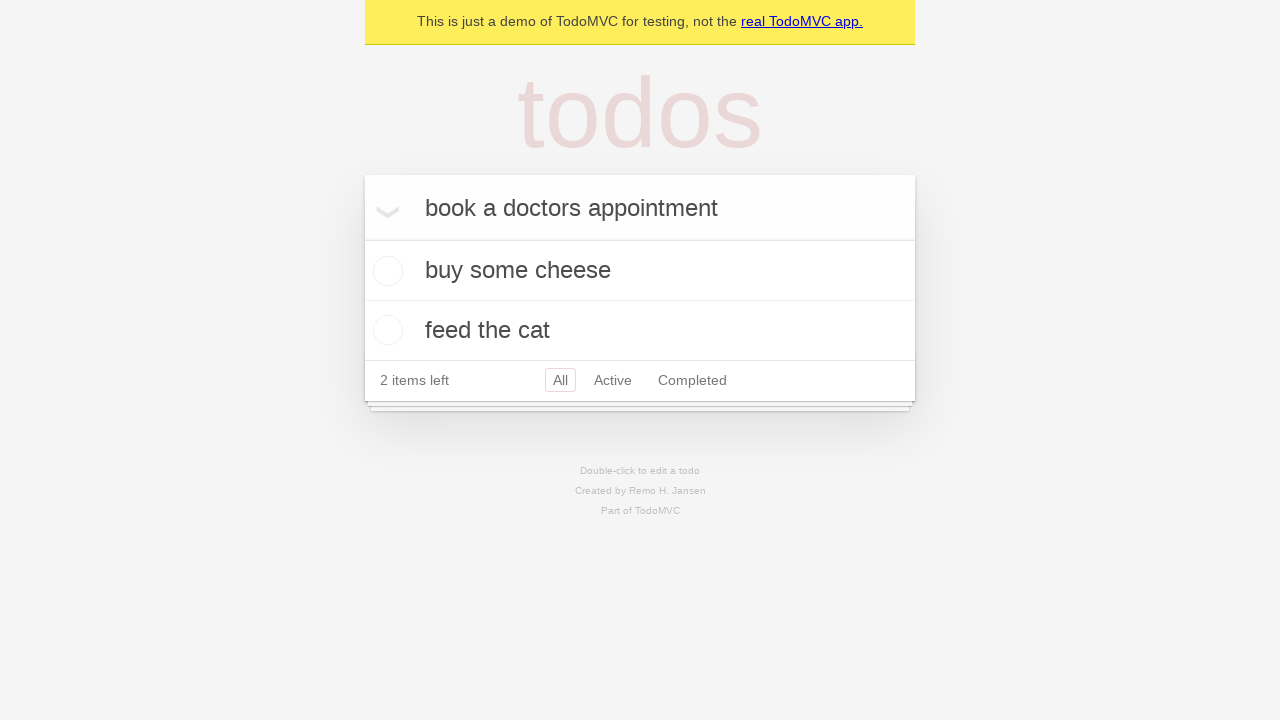

Pressed Enter to create third todo item on internal:attr=[placeholder="What needs to be done?"i]
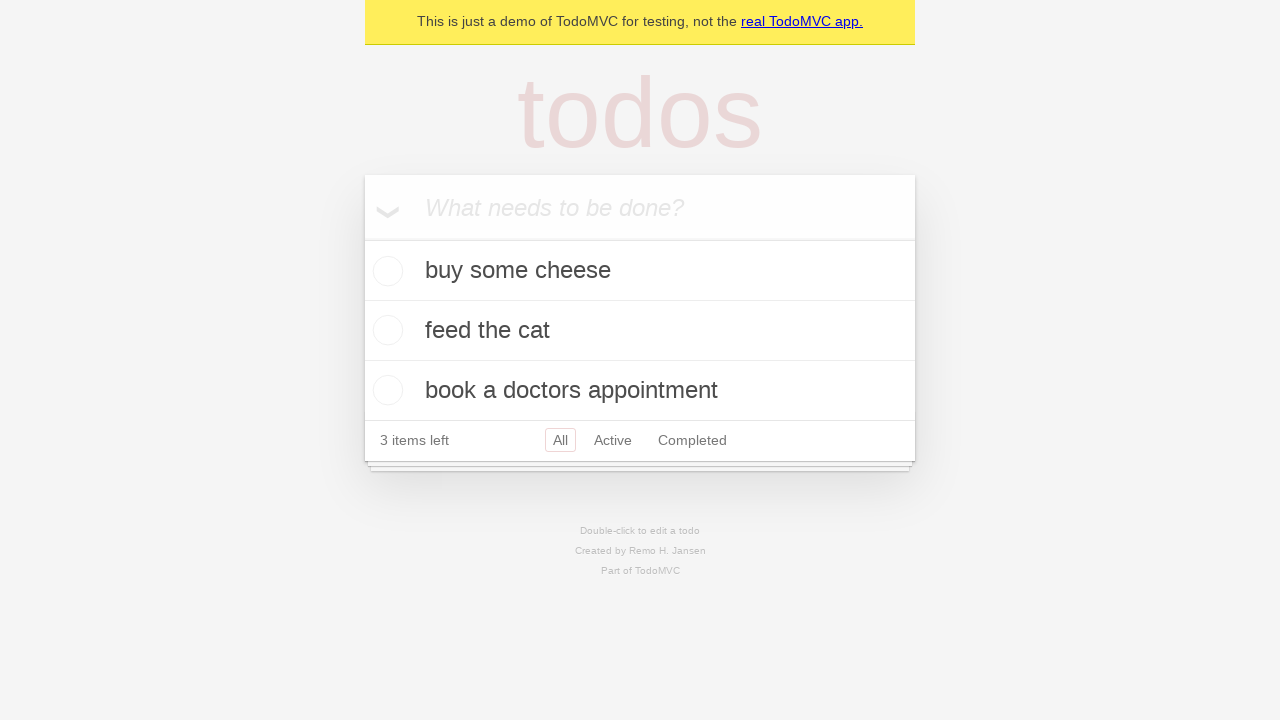

Checked toggle-all checkbox to mark all todos as complete at (362, 238) on internal:label="Mark all as complete"i
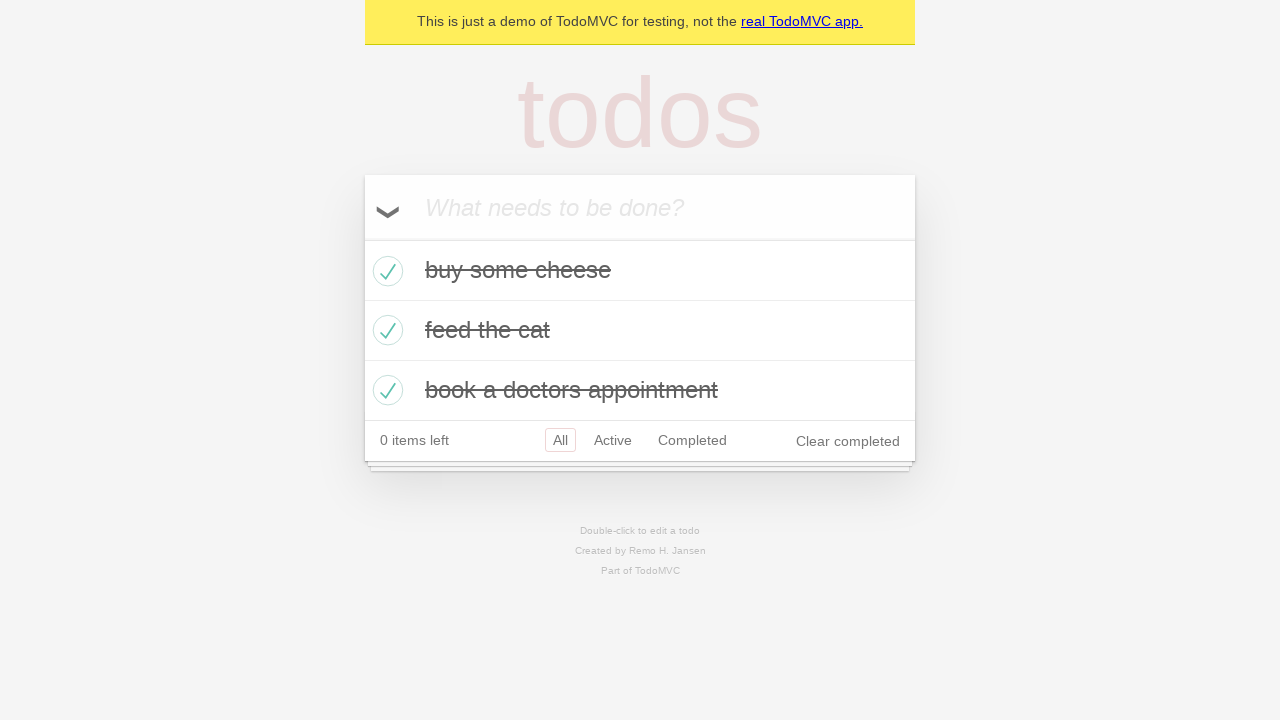

Unchecked toggle-all checkbox to clear complete state of all todos at (362, 238) on internal:label="Mark all as complete"i
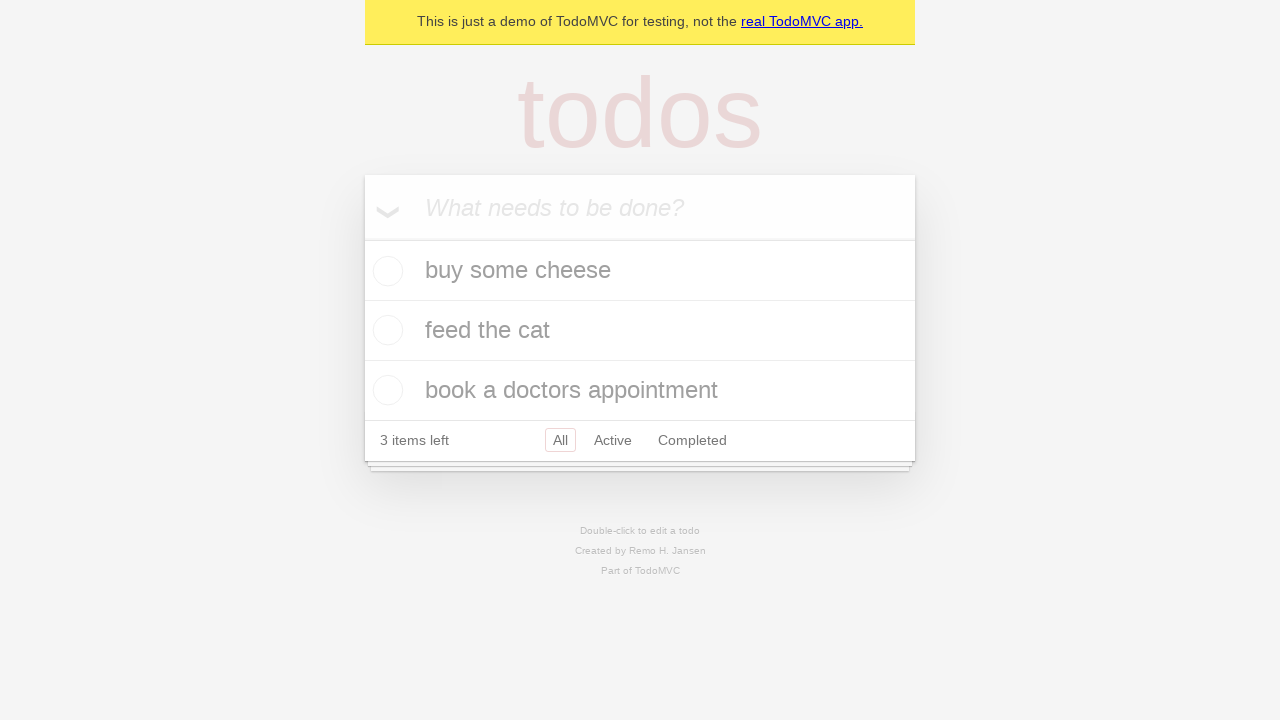

Waited for todo items to appear in uncompleted state
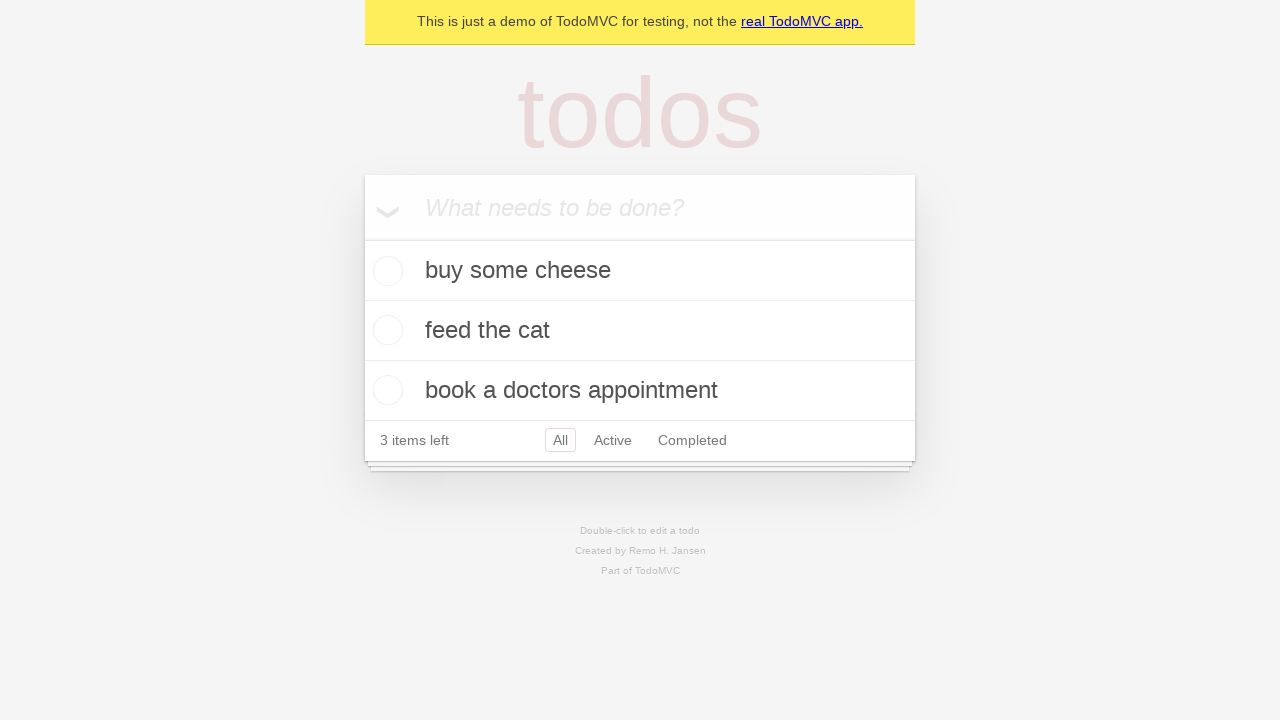

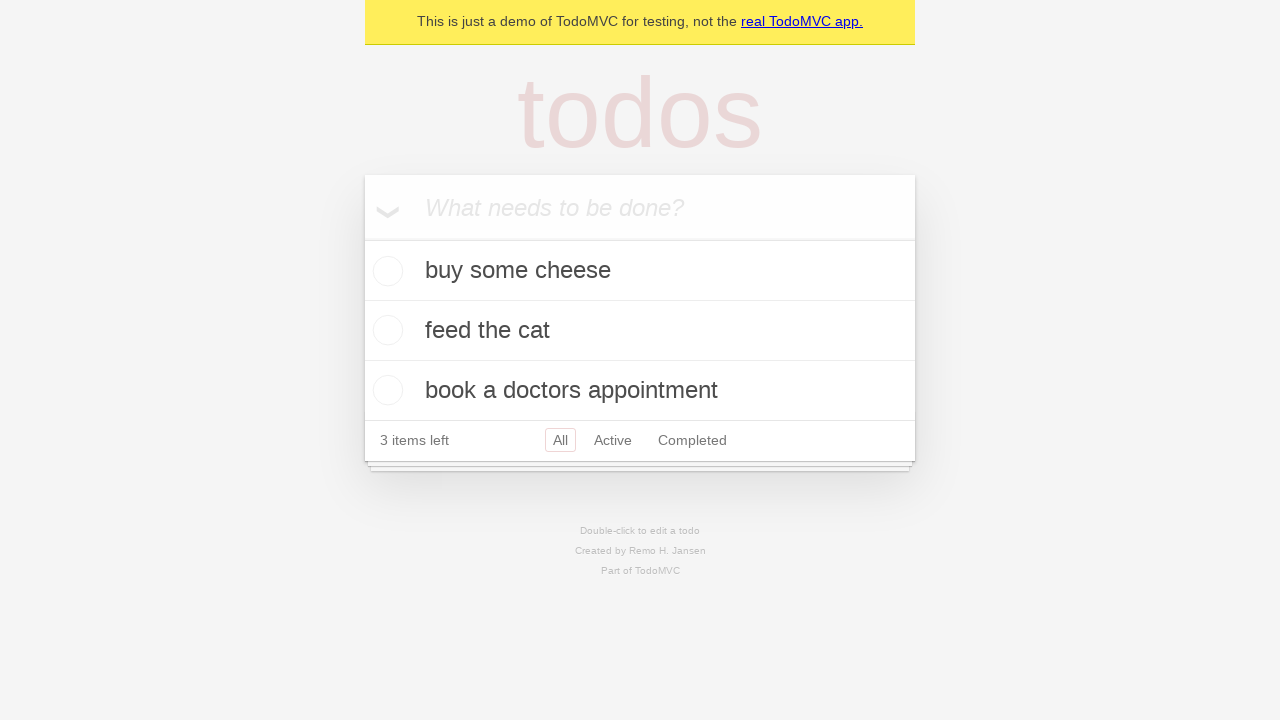